Tests dropdown functionality by selecting Option 1

Starting URL: https://the-internet.herokuapp.com/dropdown

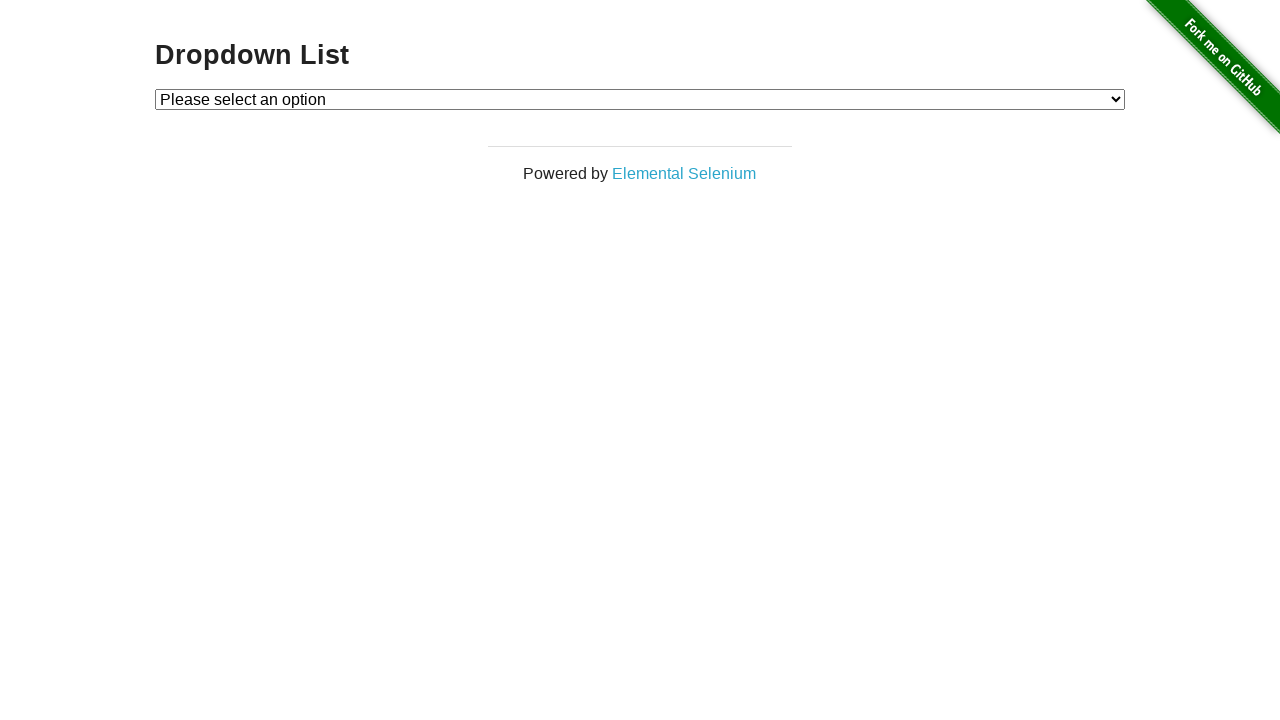

Navigated to dropdown test page
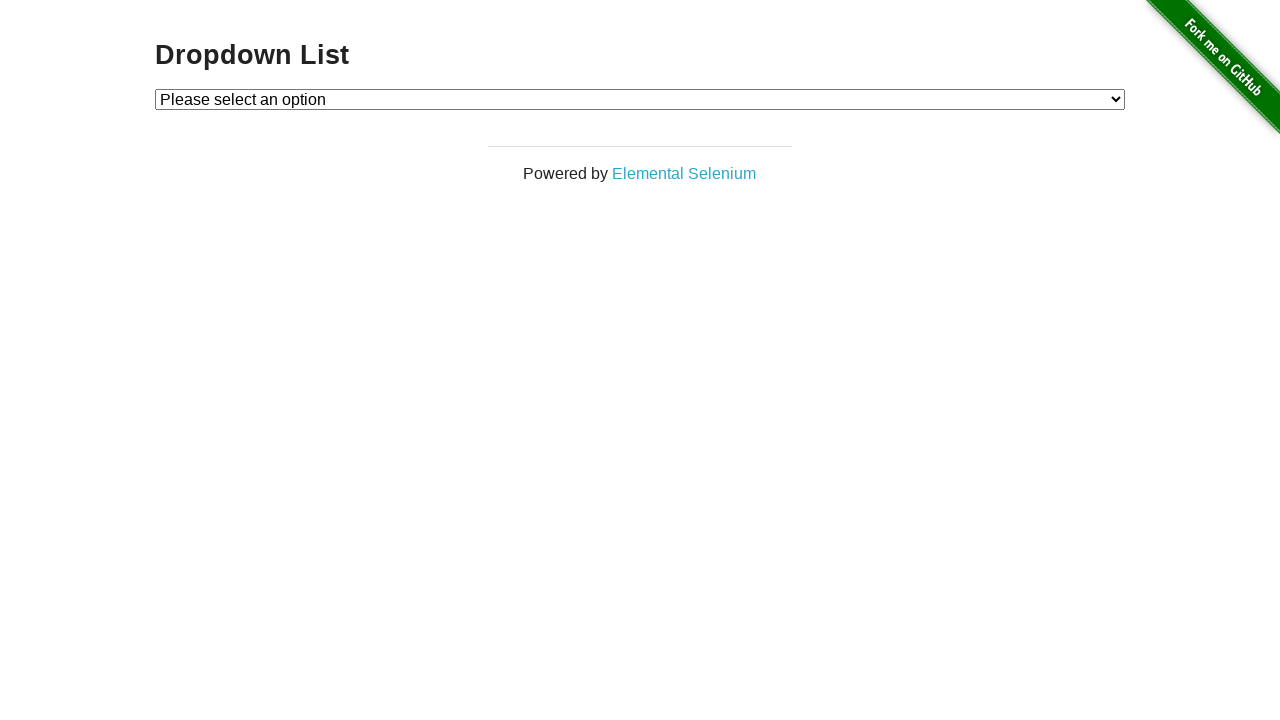

Located dropdown element
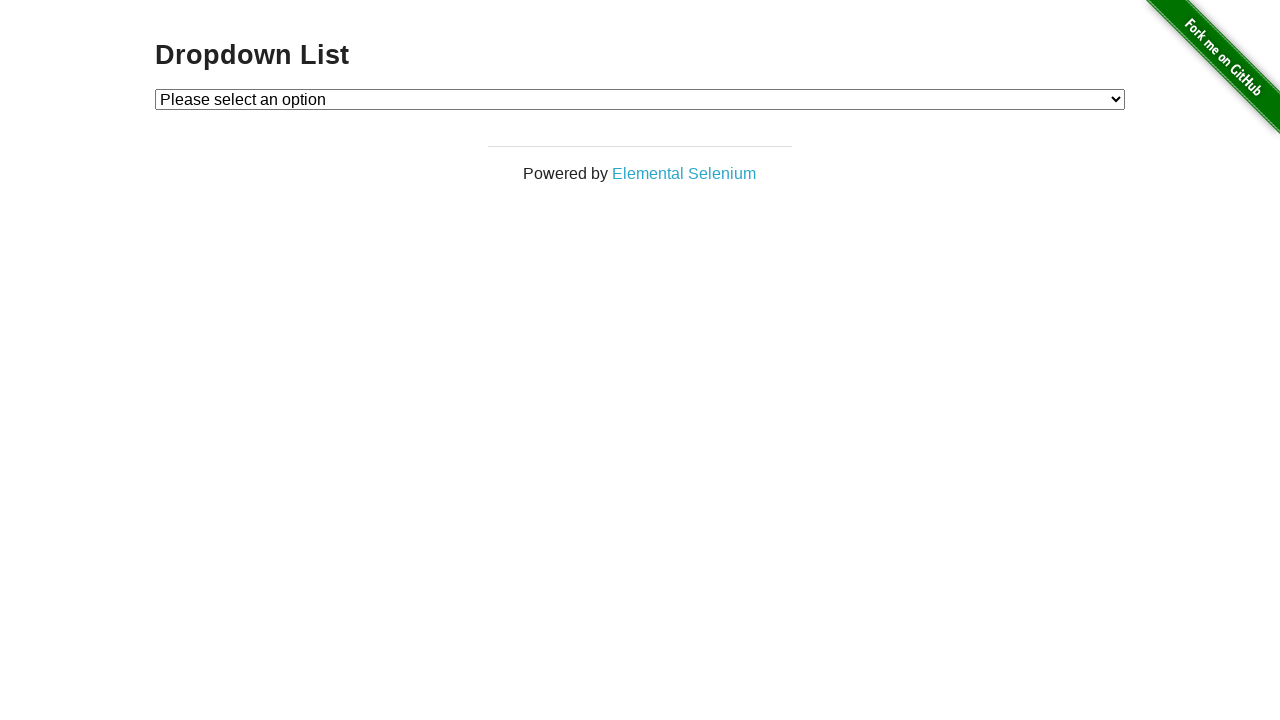

Selected Option 1 from dropdown on select#dropdown
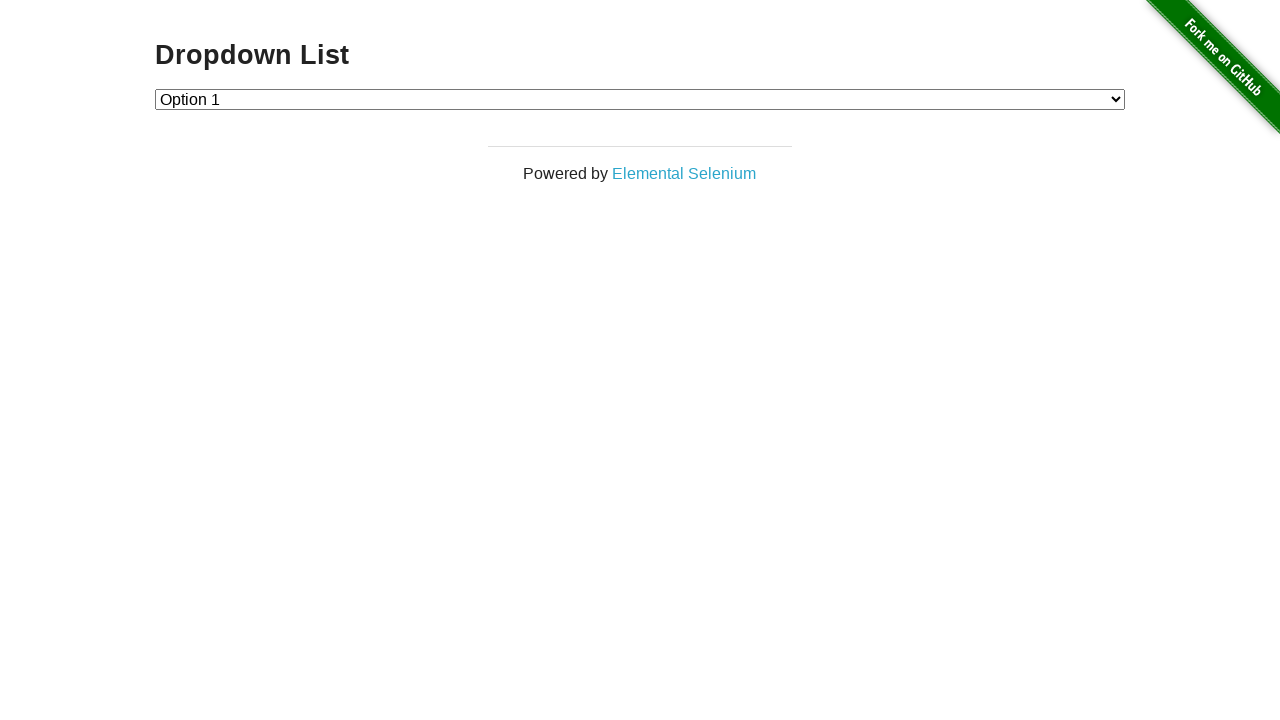

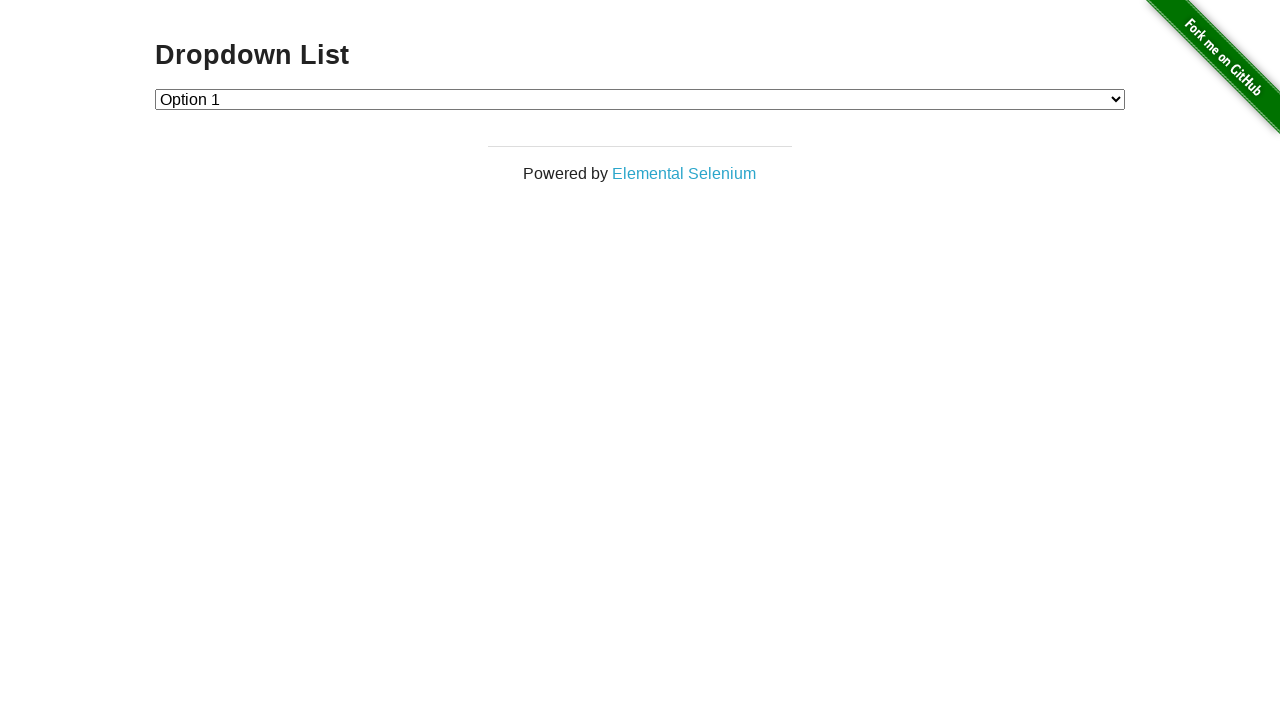